Tests a registration form by filling in name, last name, and email fields in the first block, then submitting and verifying the success message.

Starting URL: http://suninjuly.github.io/registration1.html

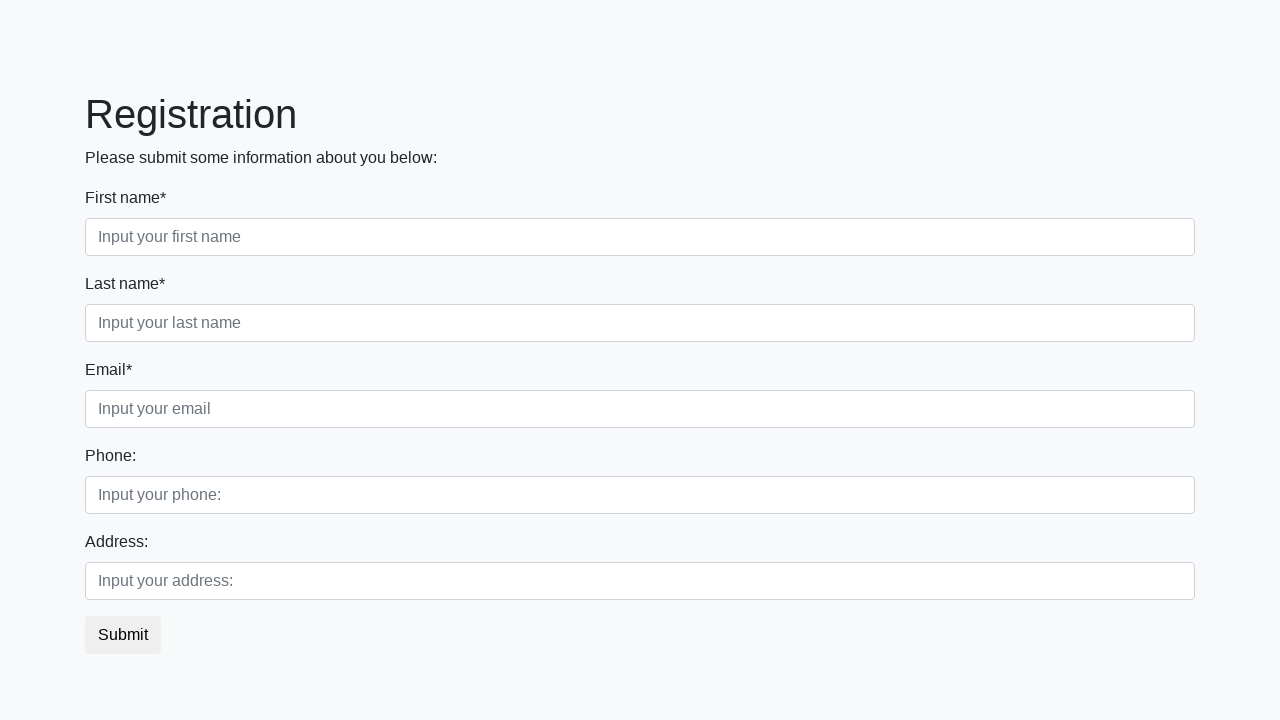

Filled first name field with 'Jennifer' on body > div > form > div.first_block > div.form-group.first_class > input
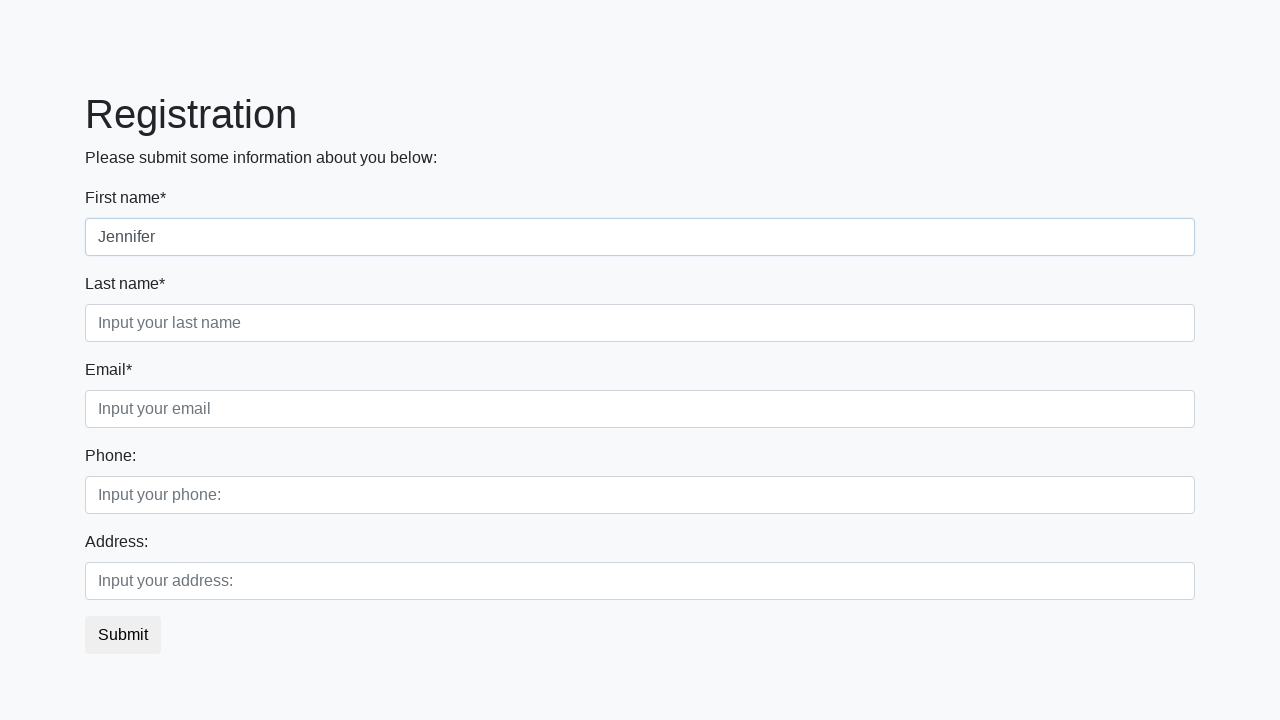

Filled last name field with 'Morrison' on body > div > form > div.first_block > div.form-group.second_class > input
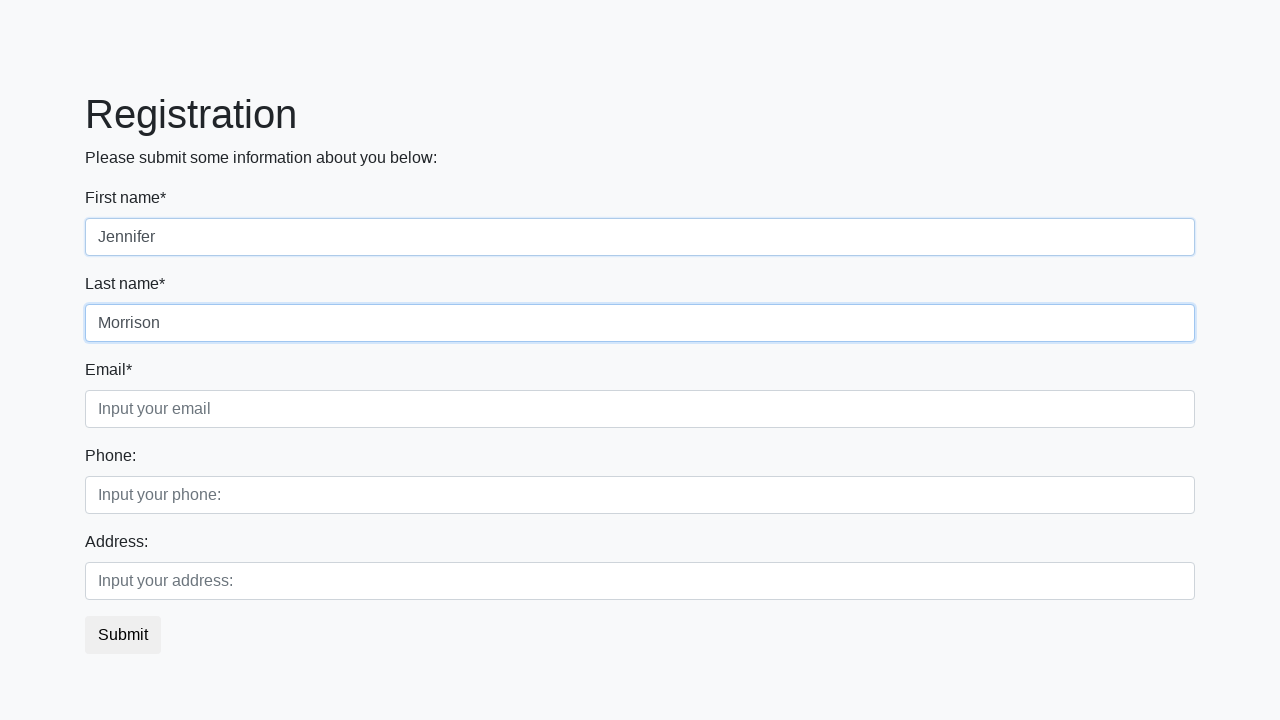

Filled email field with 'jennifer.morrison@example.com' on body > div > form > div.first_block > div.form-group.third_class > input
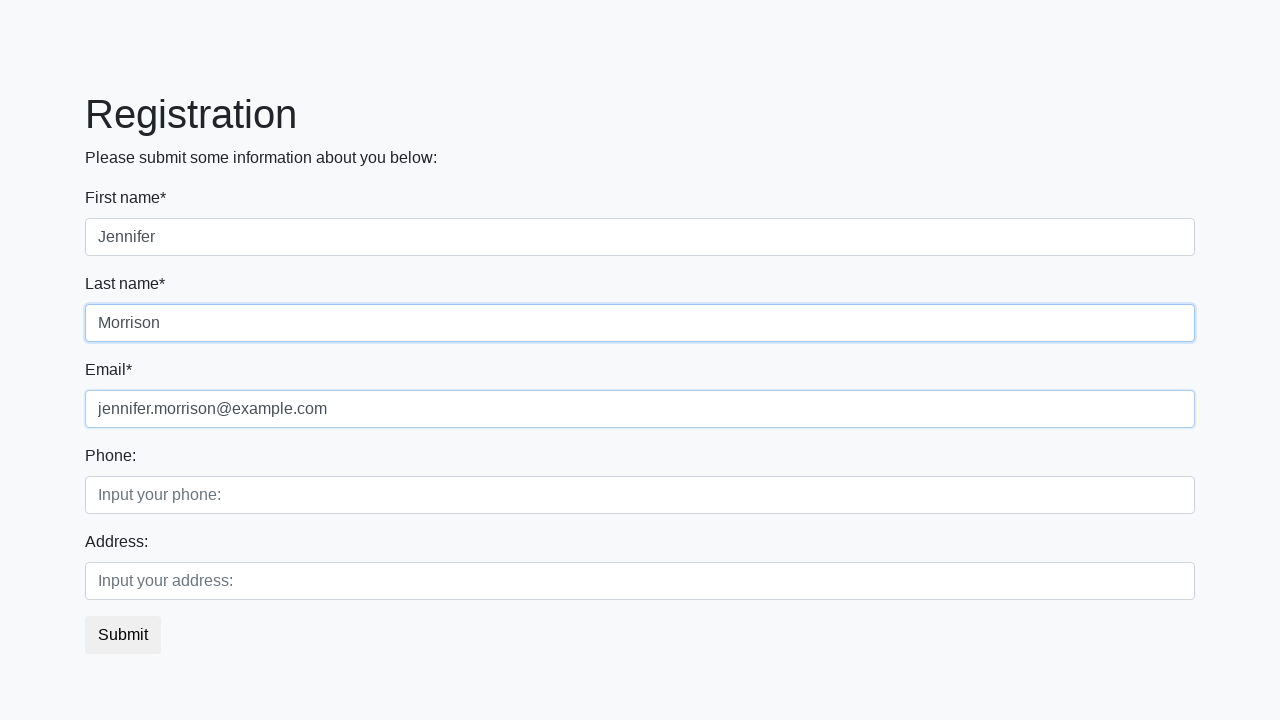

Clicked submit button to register at (123, 635) on button.btn
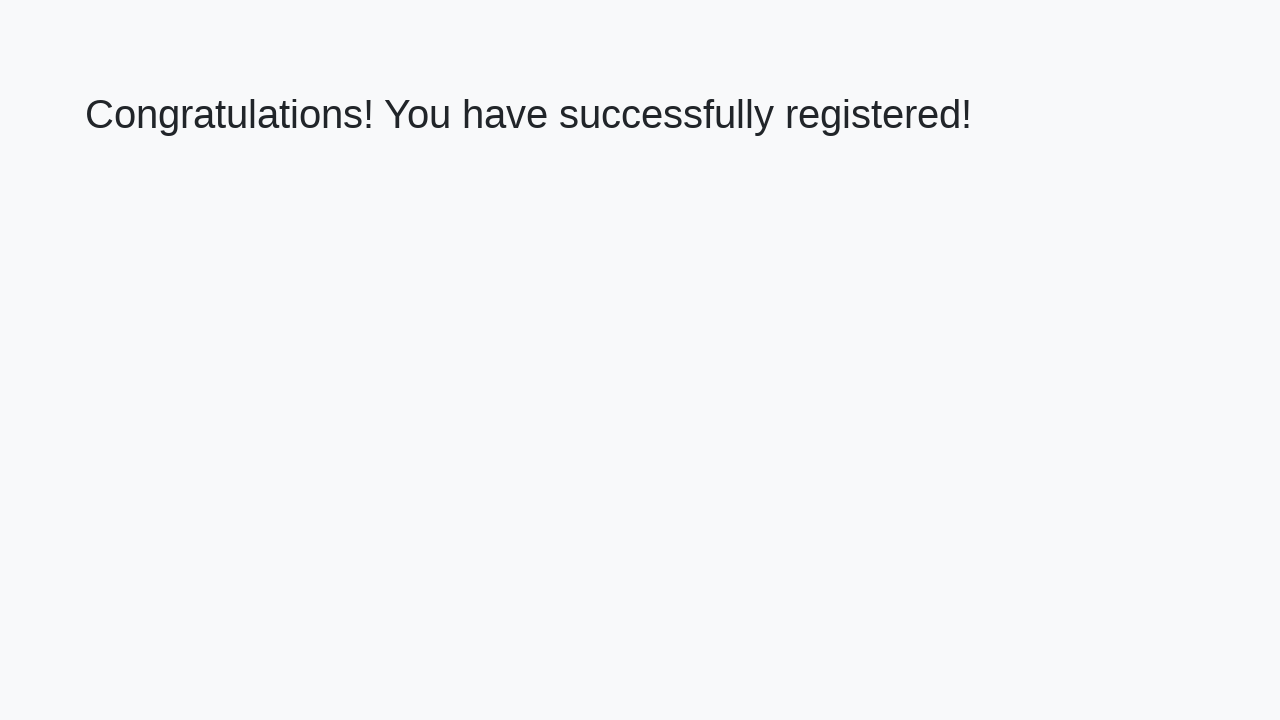

Success message displayed - registration completed
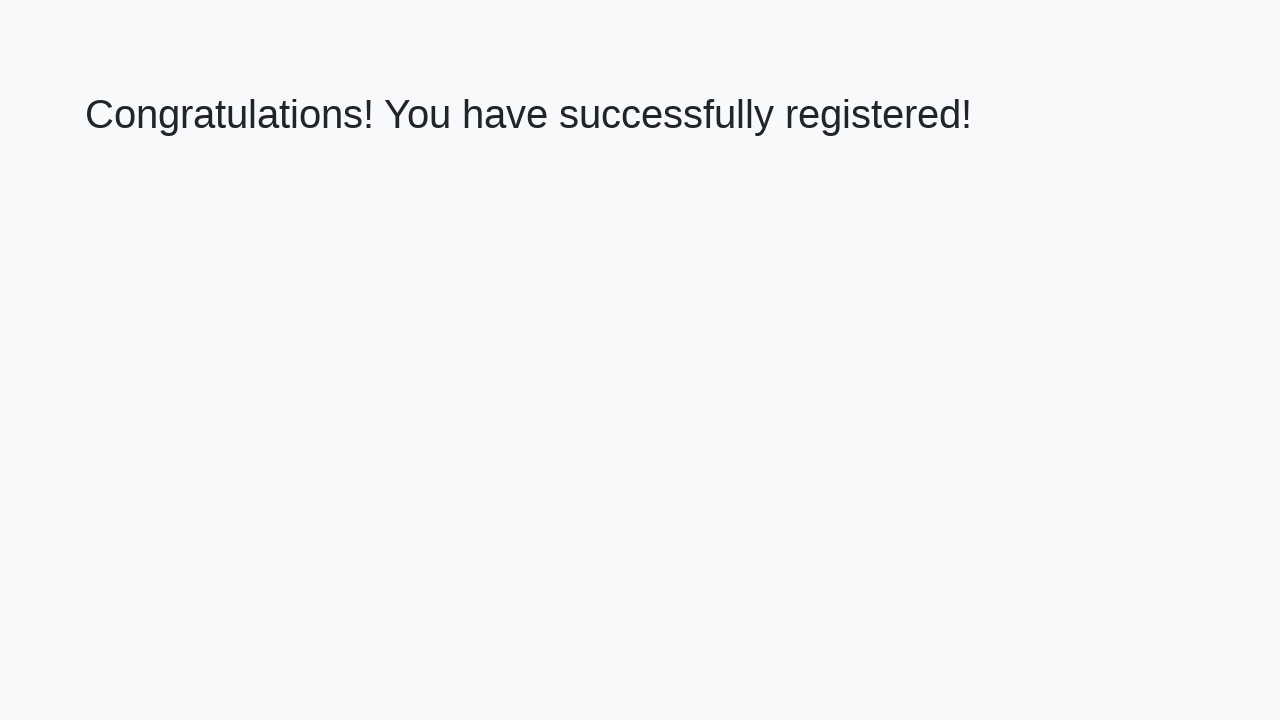

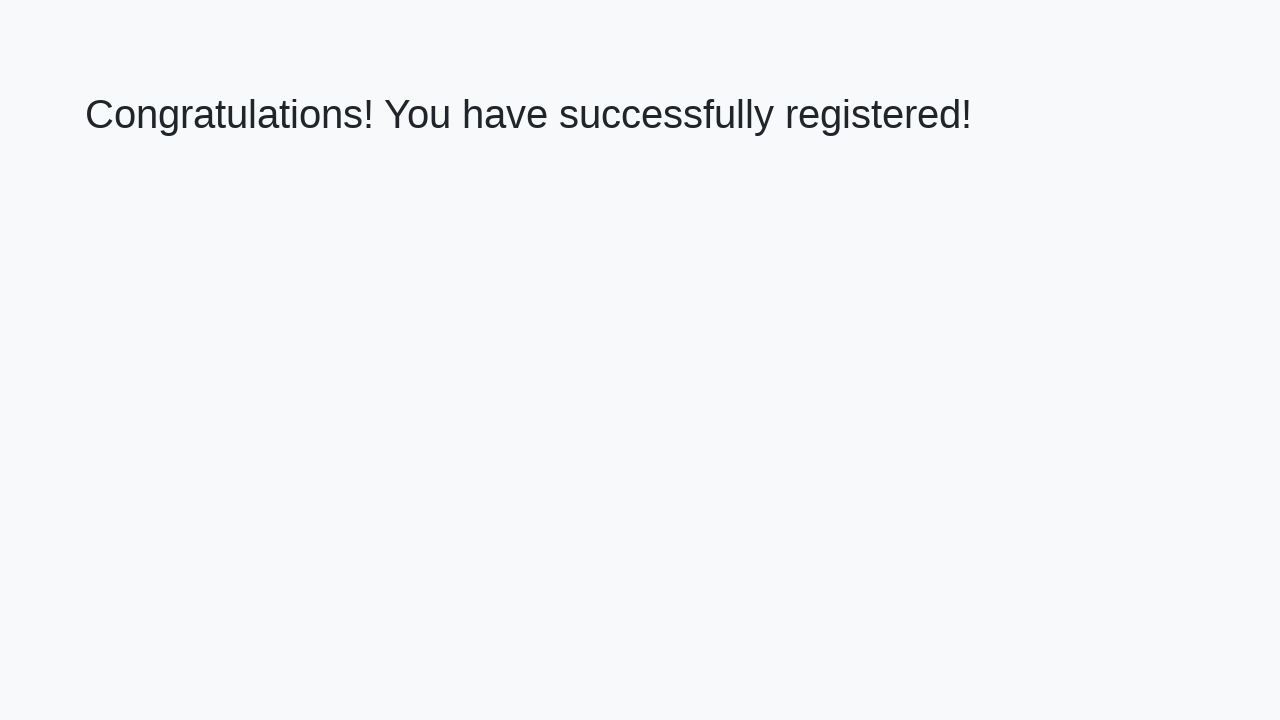